Tests drag and drop functionality by dragging element A to element B's position and verifying the elements have swapped places

Starting URL: https://the-internet.herokuapp.com/

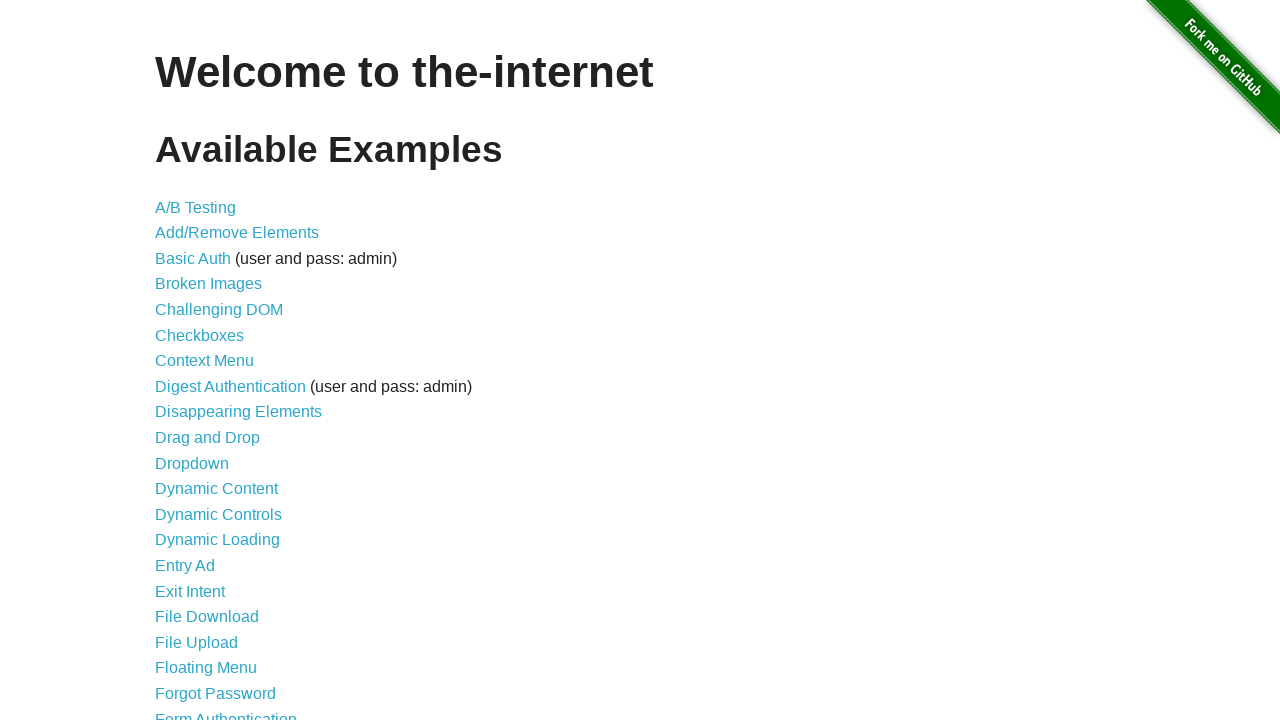

Clicked on Drag and Drop link at (208, 438) on xpath=//a[@href='/drag_and_drop']
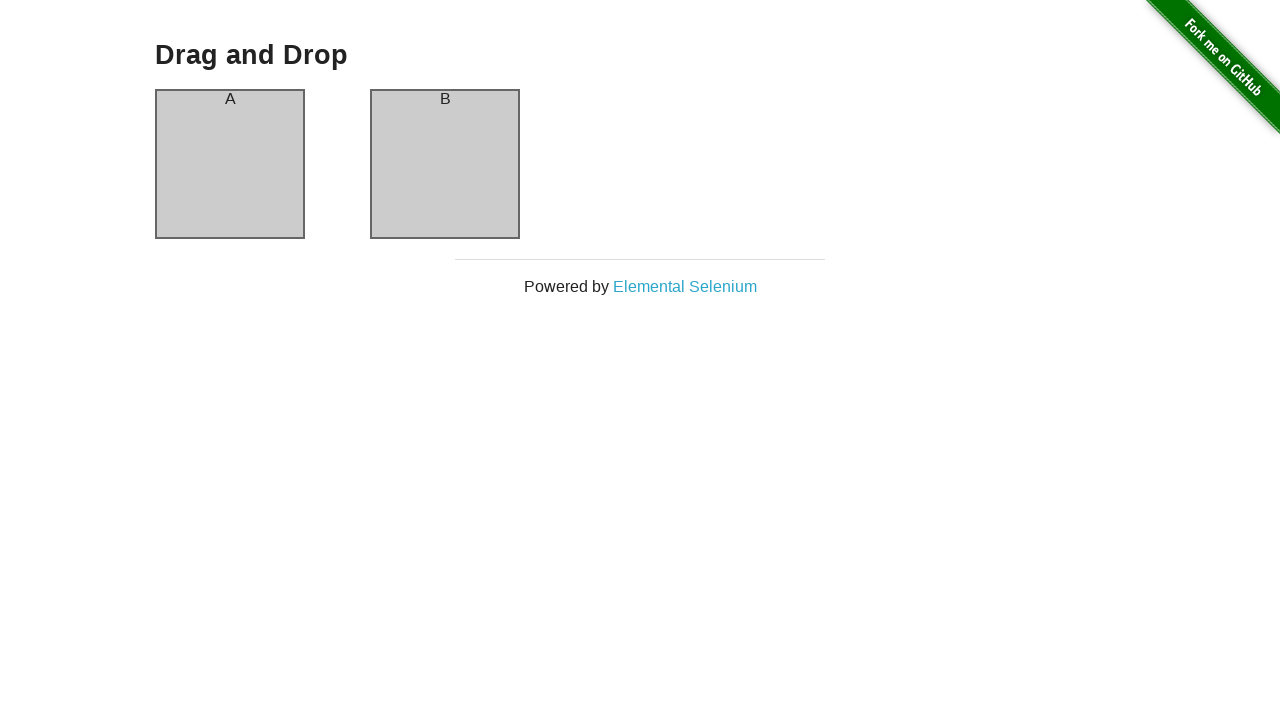

Drag and Drop page loaded successfully
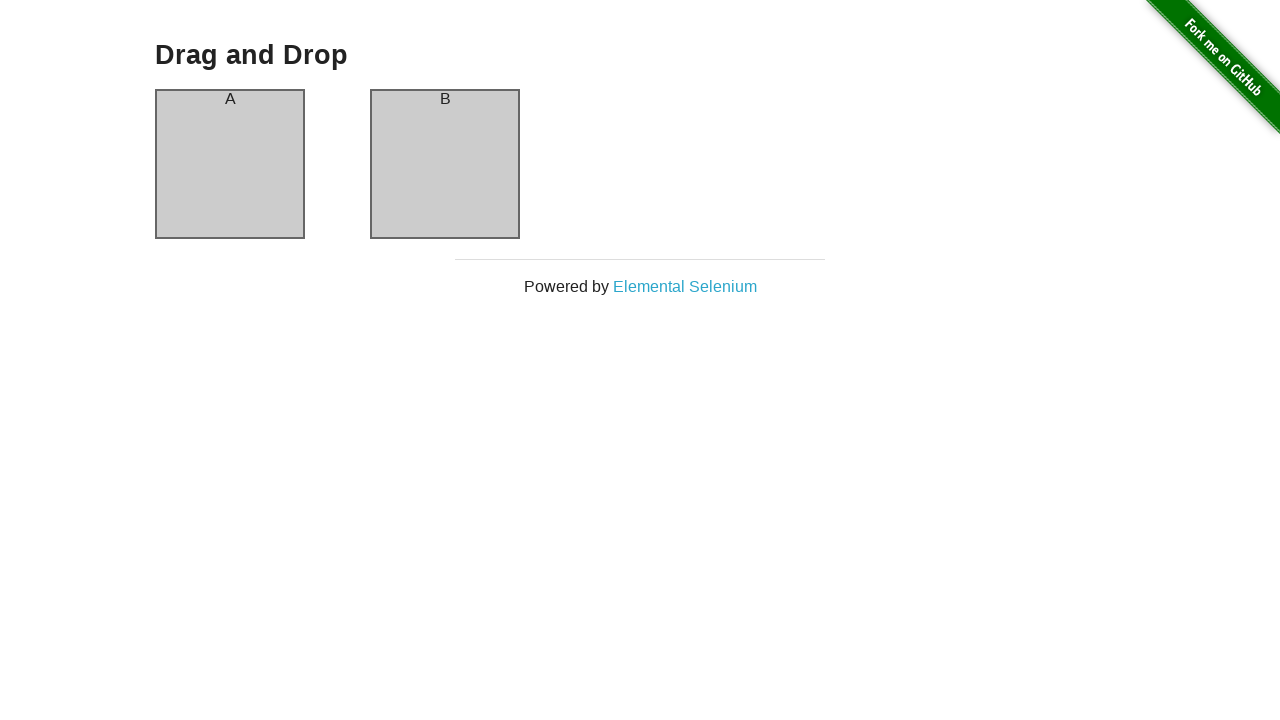

Located element A and element B
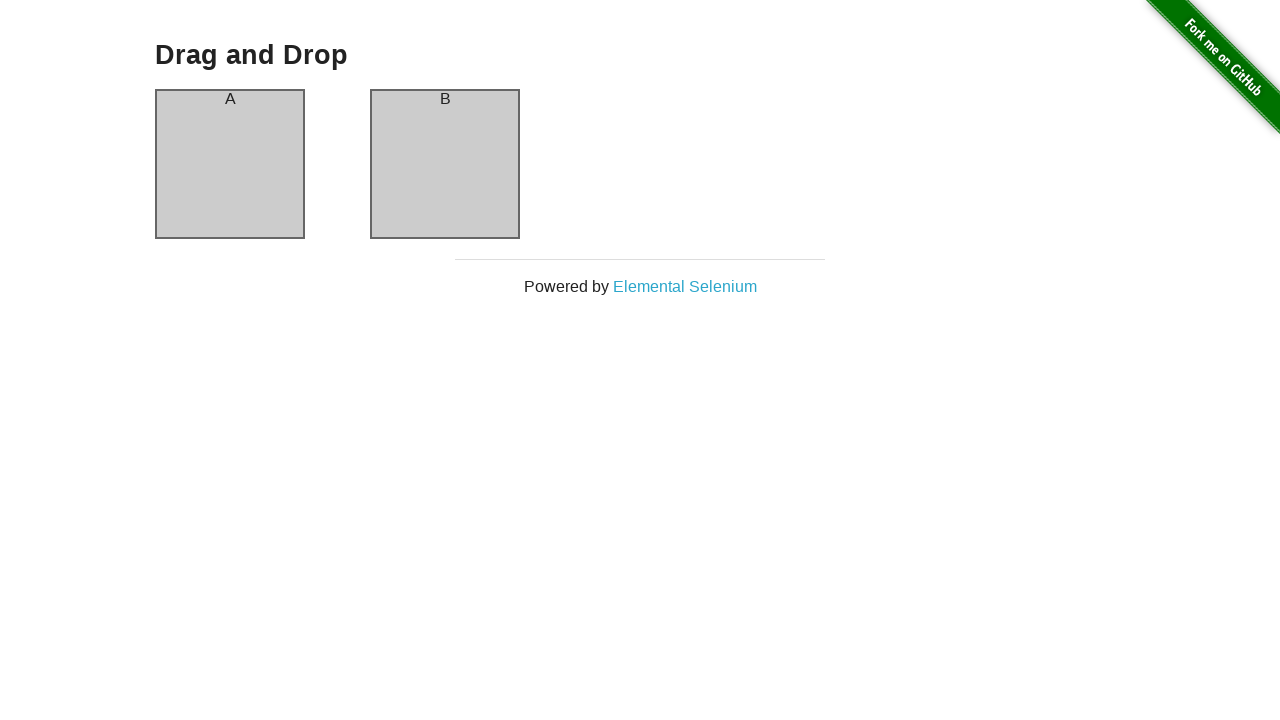

Captured initial text of element A: 'A'
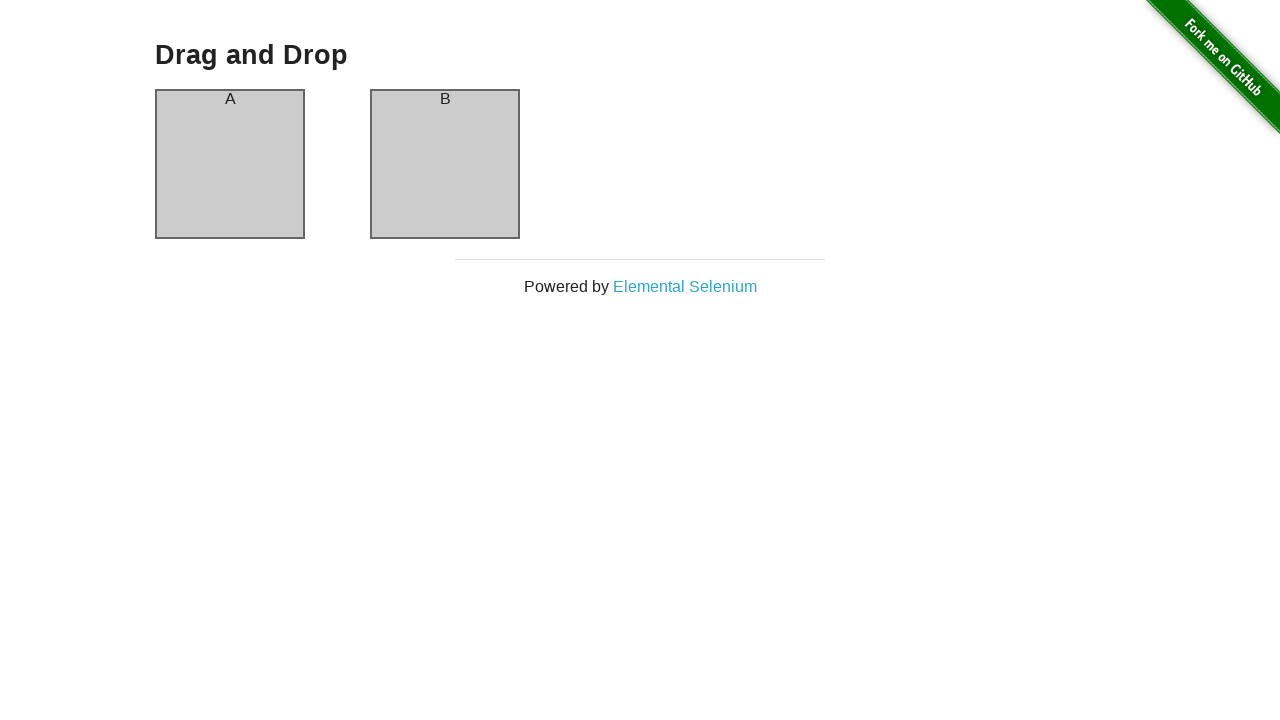

Captured initial text of element B: 'B'
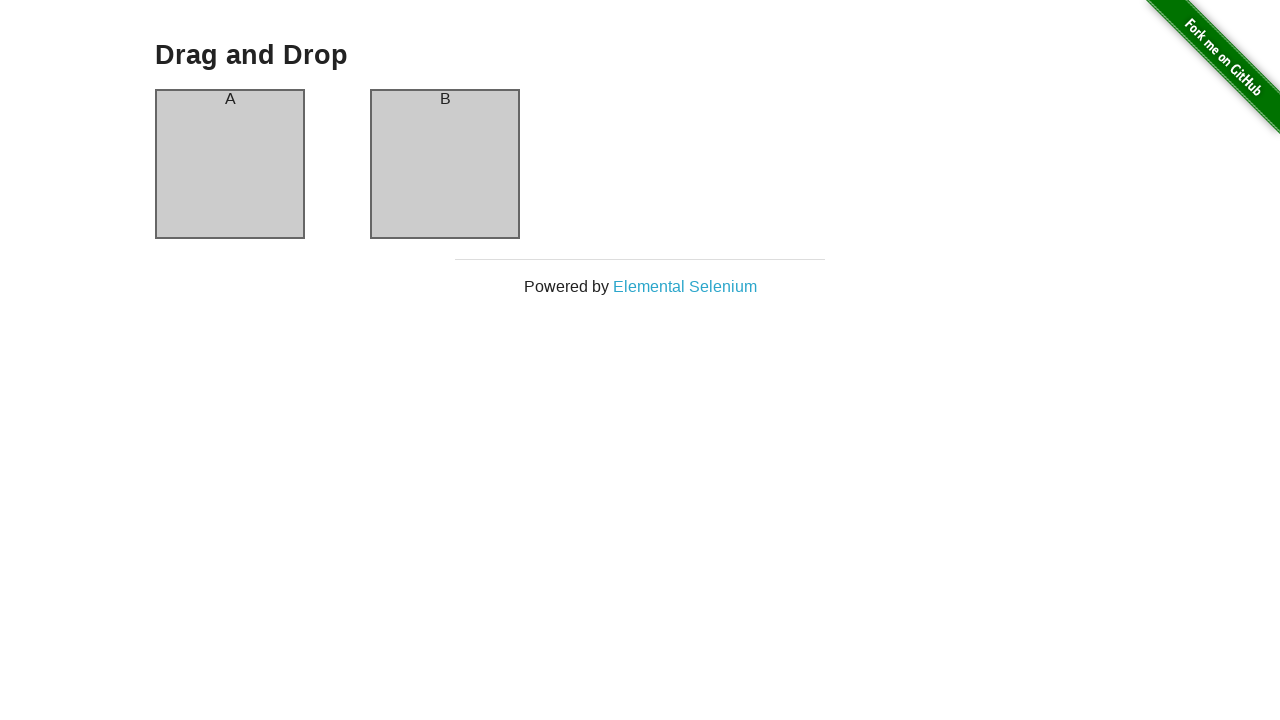

Dragged element A to element B's position at (445, 164)
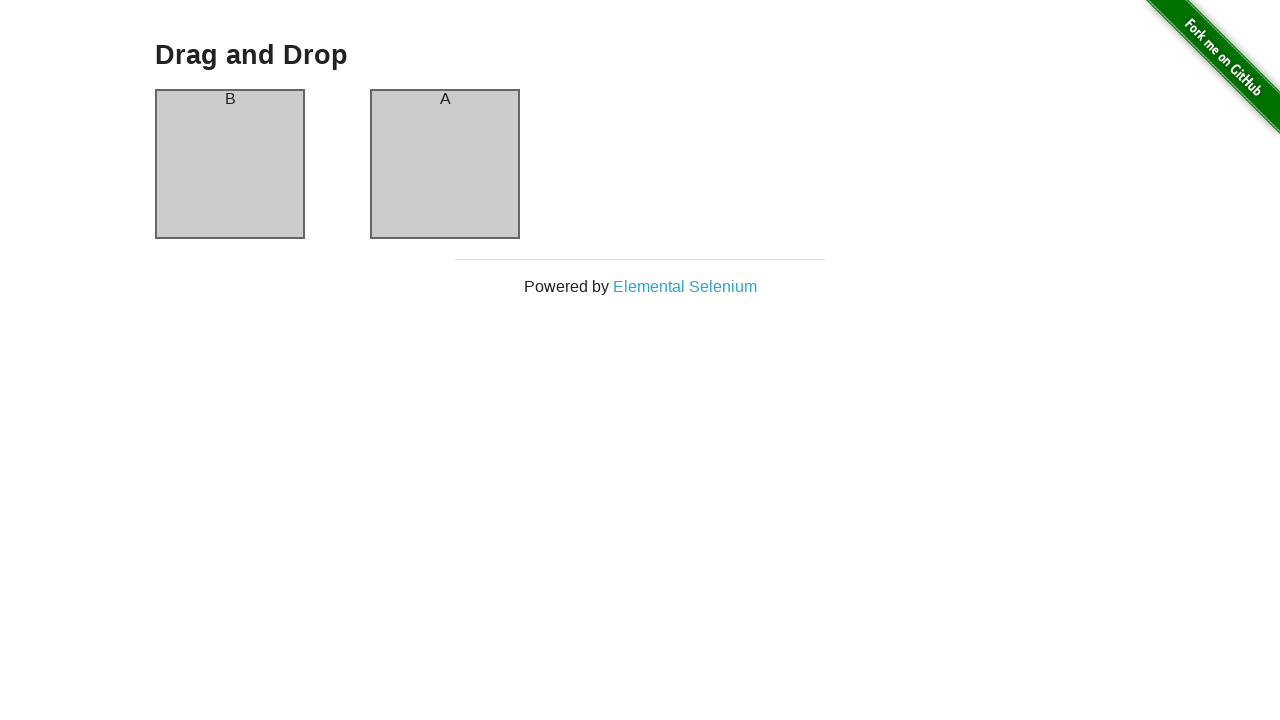

Element A is visible after drag and drop
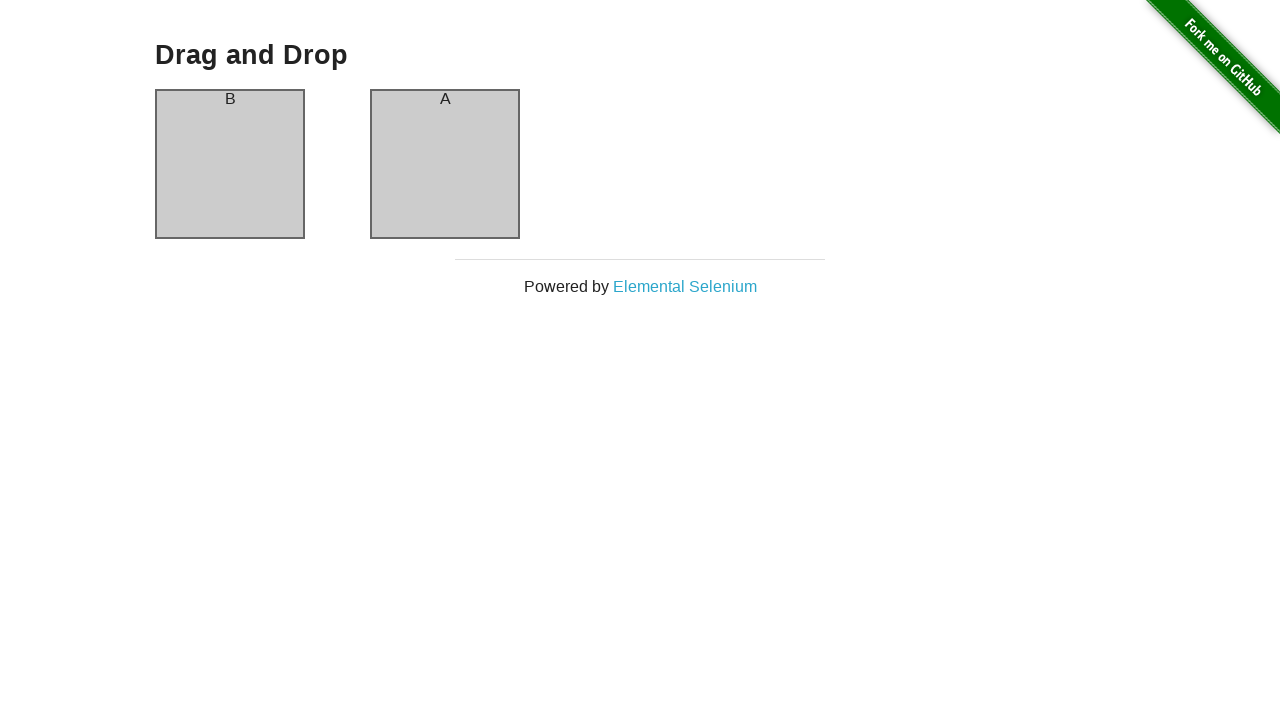

Element B is visible after drag and drop
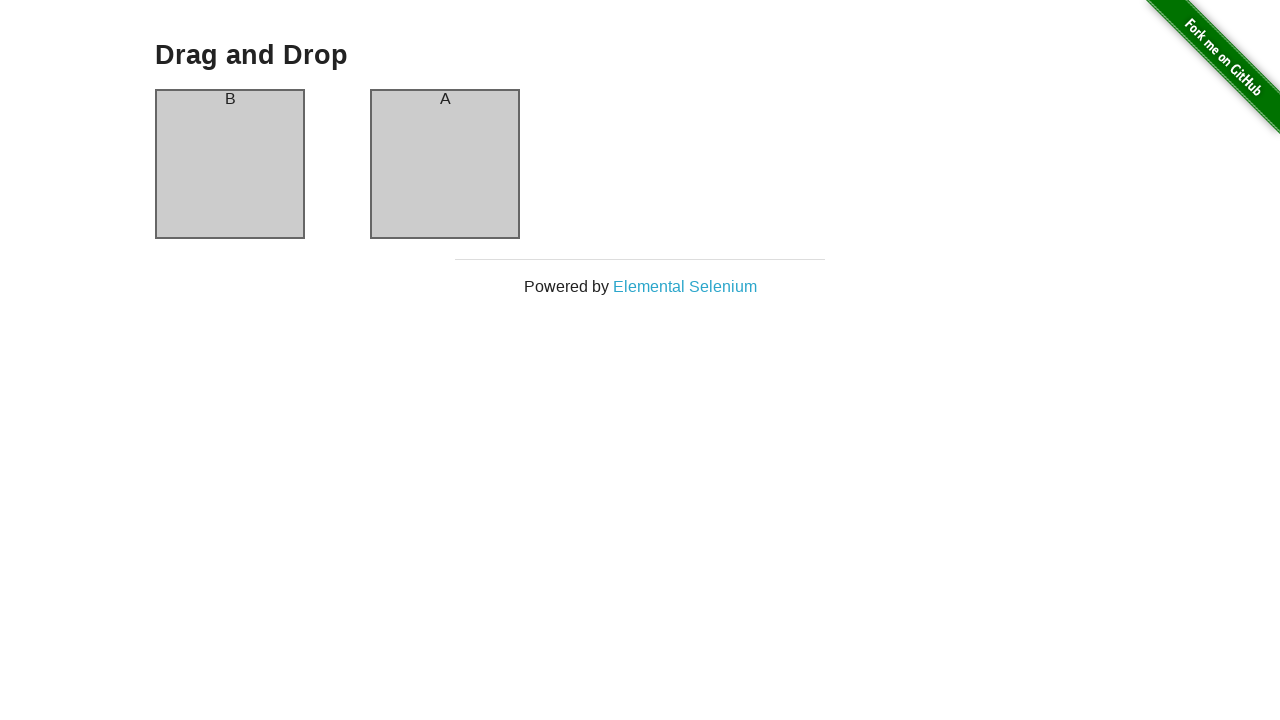

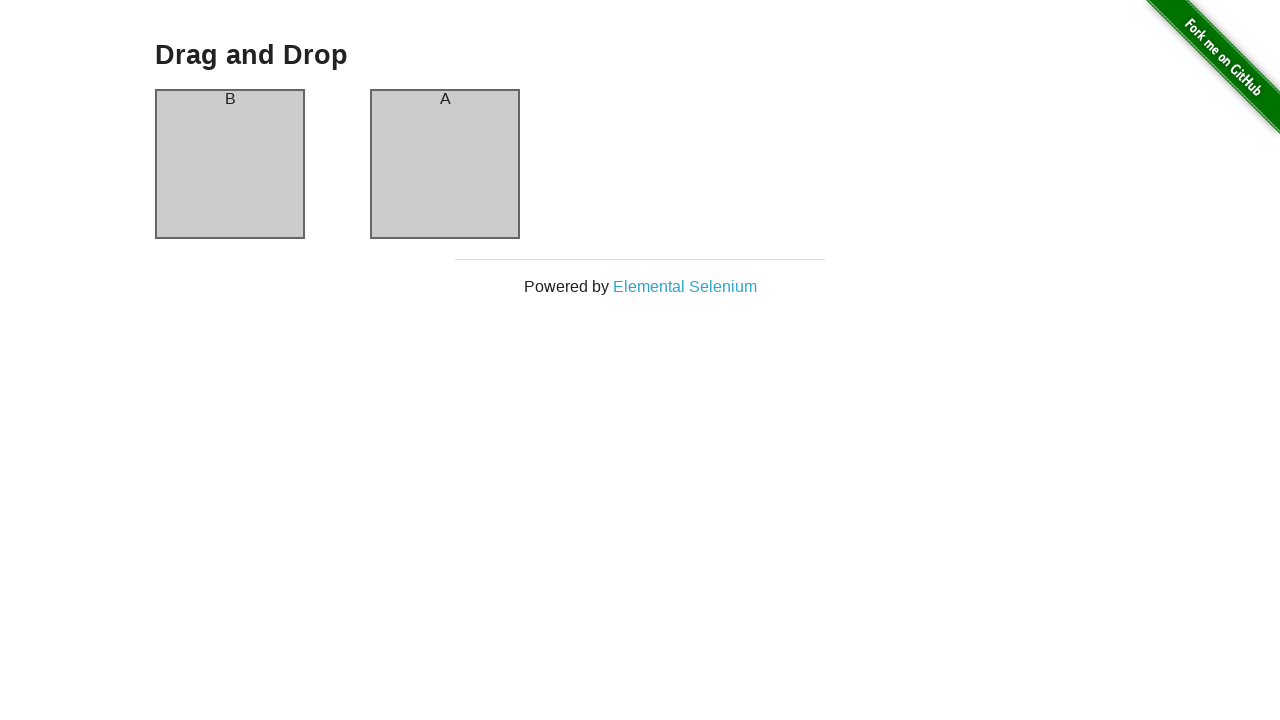